Tests registration form submission by filling first name, last name, and email fields, then verifying successful registration message

Starting URL: http://suninjuly.github.io/registration1.html

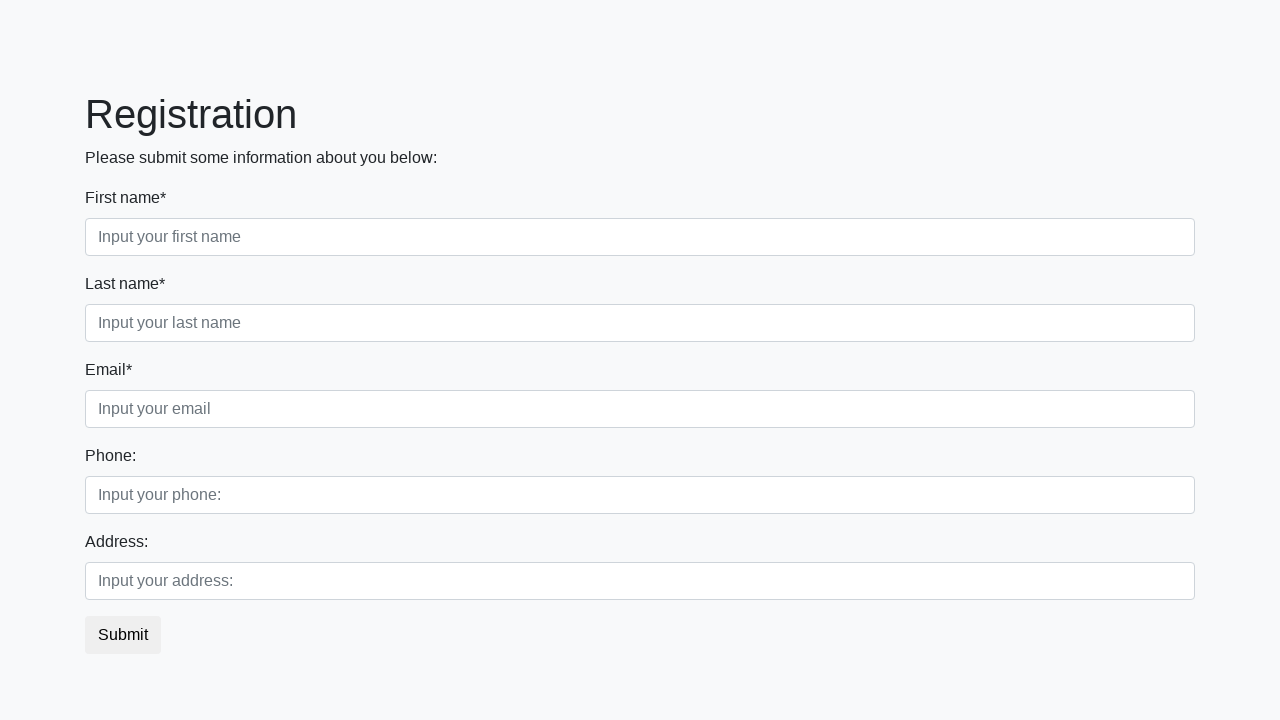

Navigated to registration form page
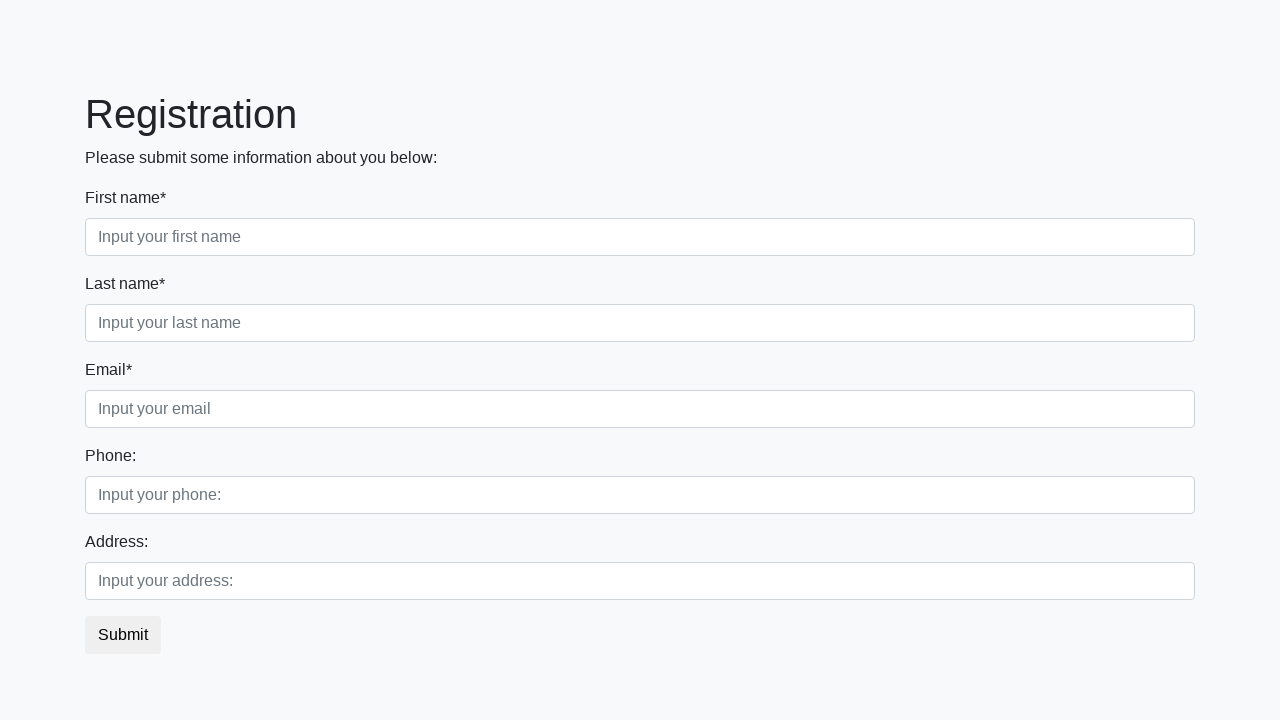

Filled first name field with 'Ivan' on .first_block .first
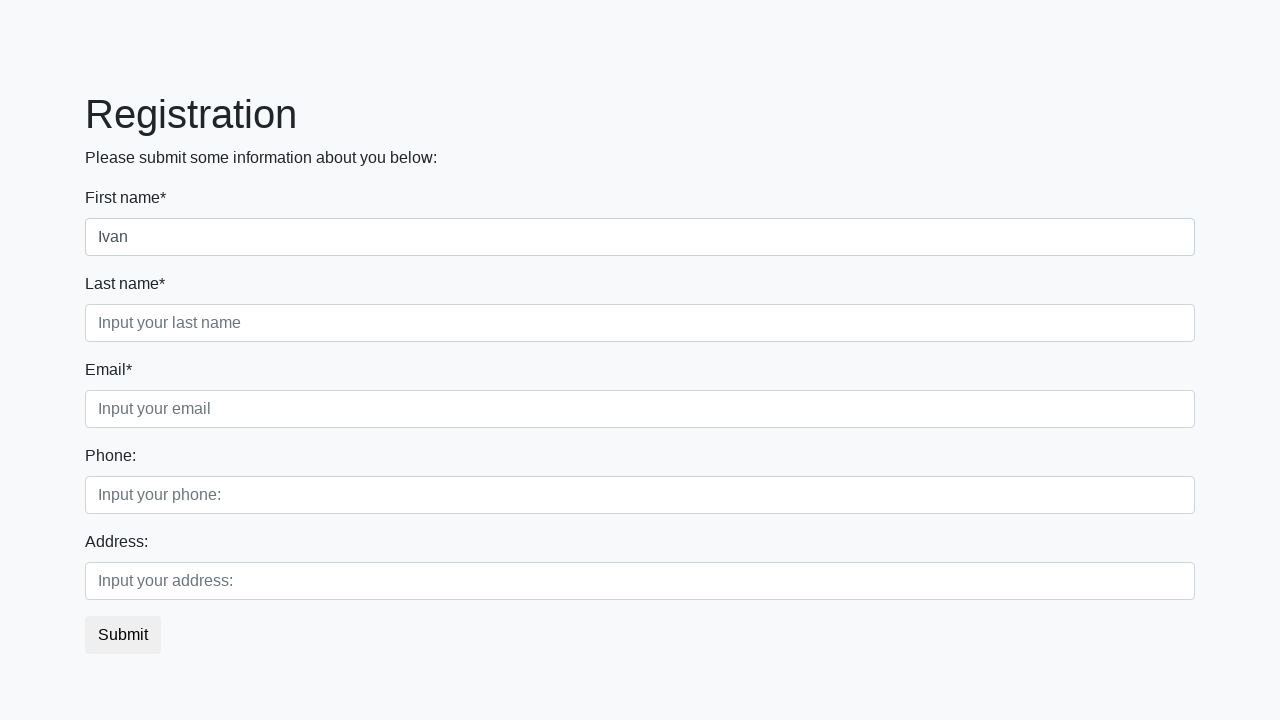

Filled last name field with 'Petrov' on .first_block .second
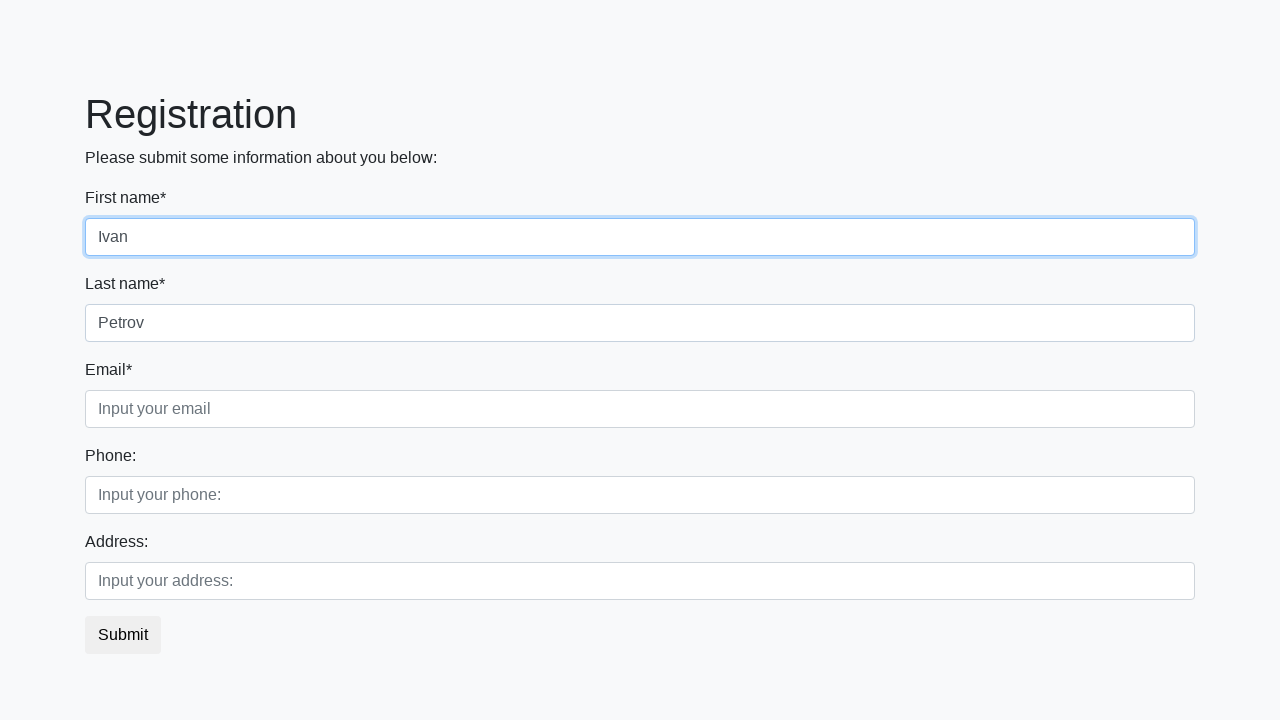

Filled email field with 'test@mail.ru' on .first_block .third
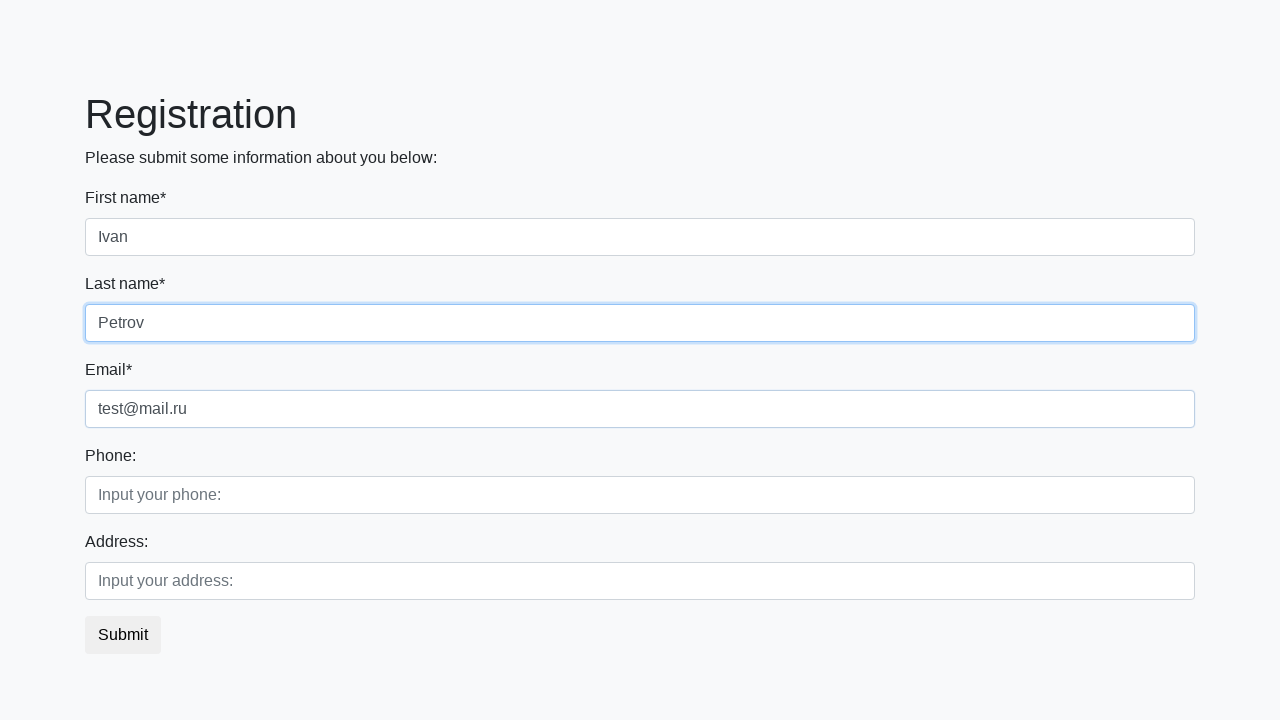

Clicked submit button to register at (123, 635) on button.btn
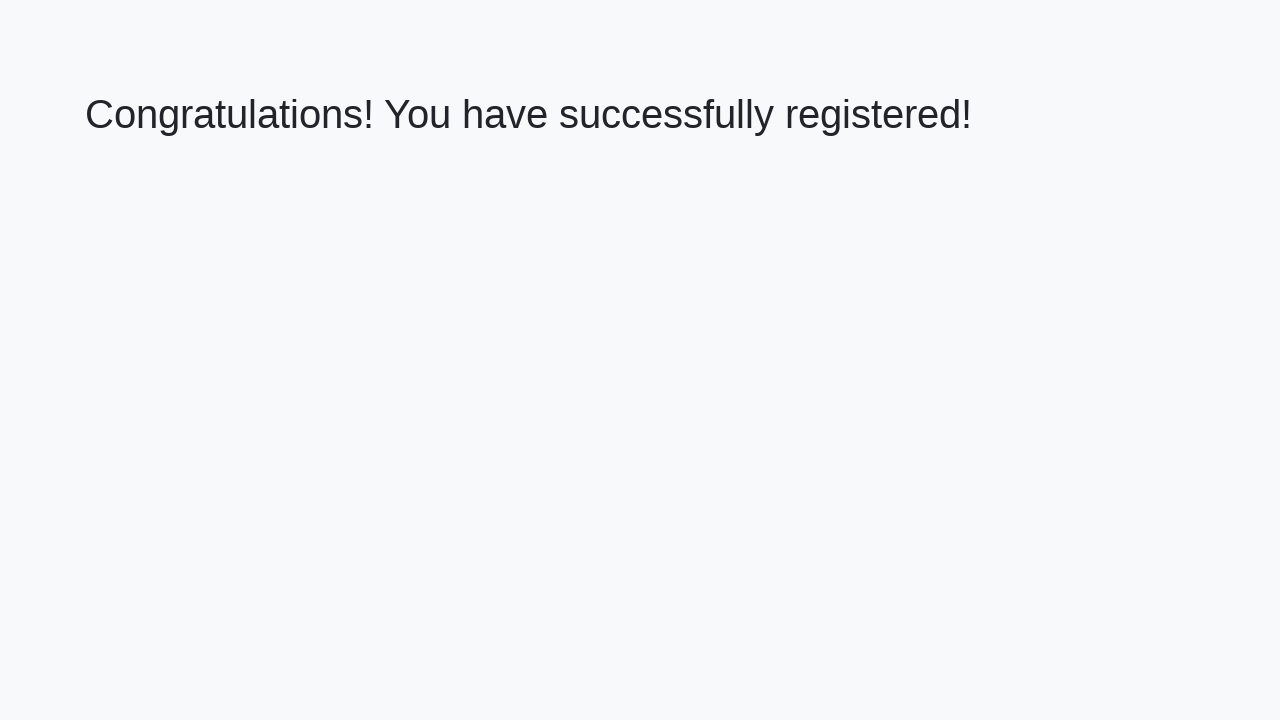

Success message loaded
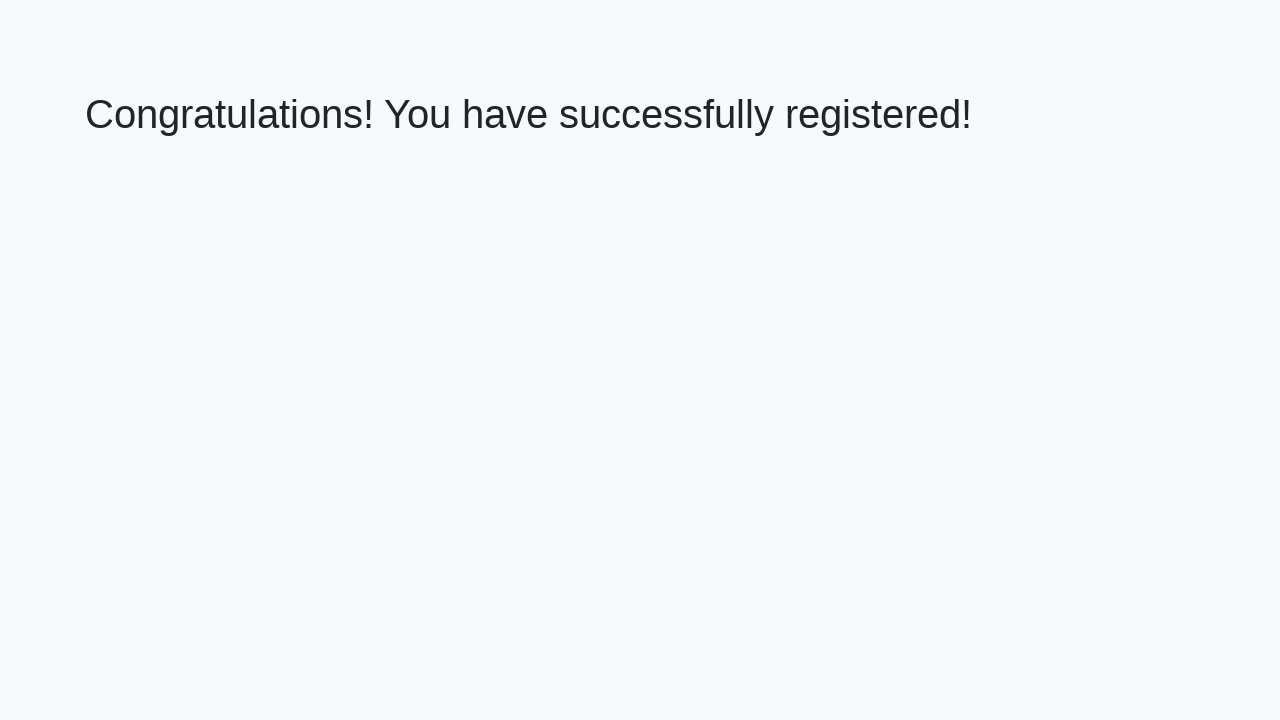

Retrieved success message text
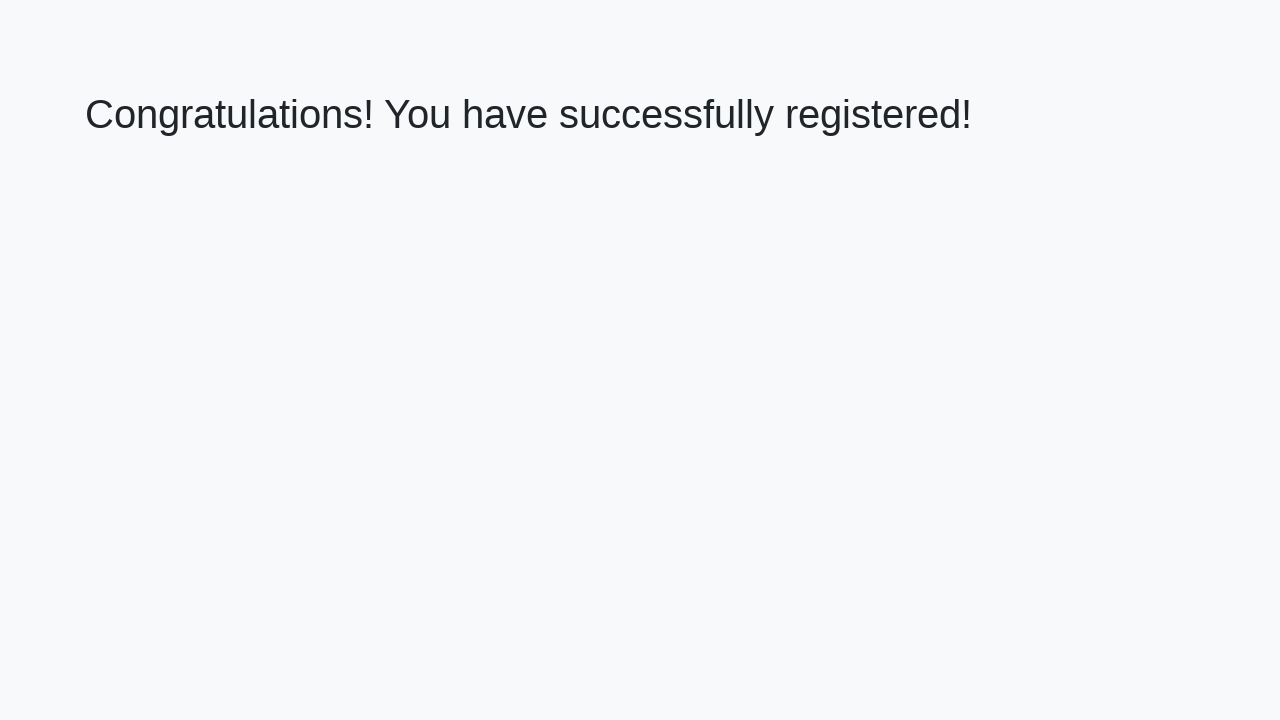

Verified registration success message is correct
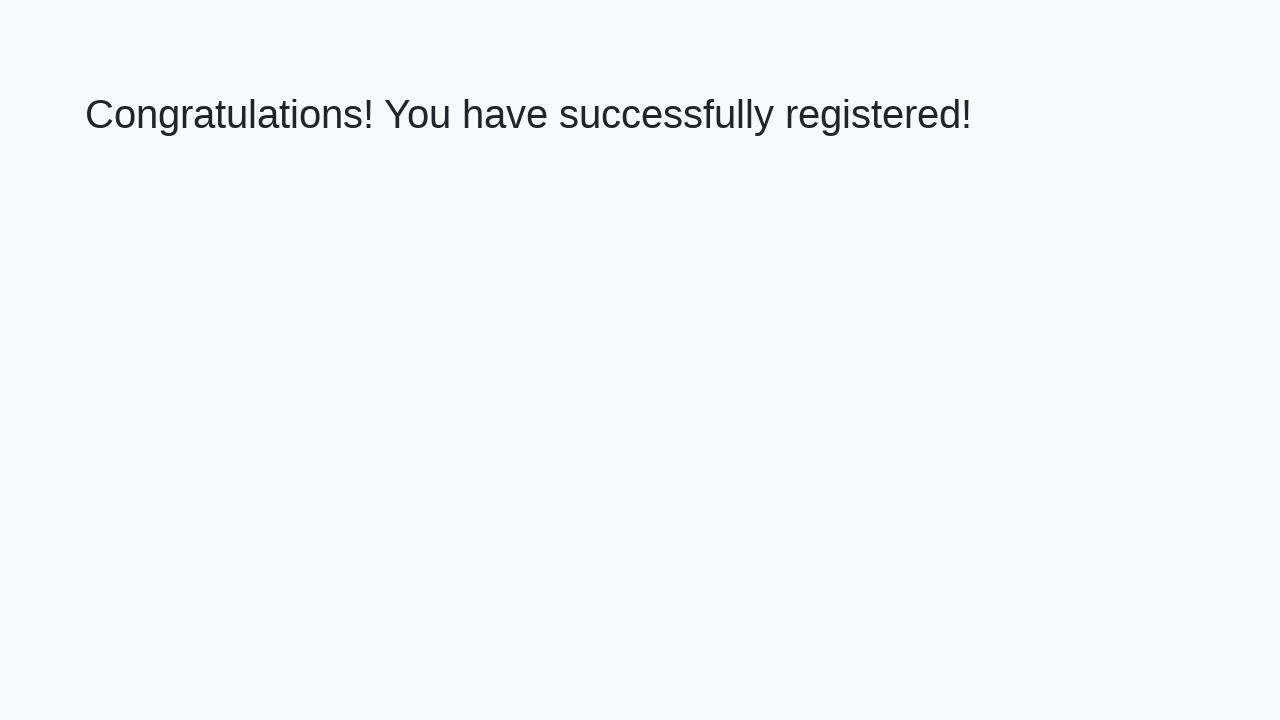

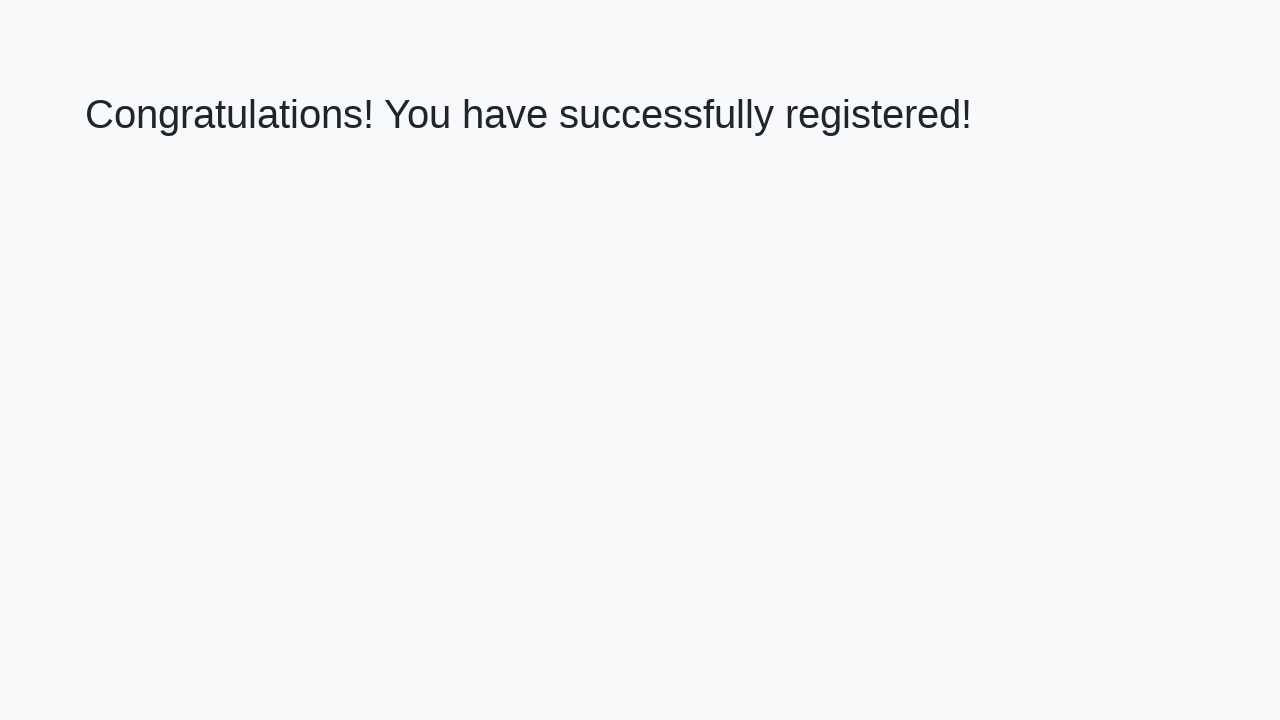